Tests login error flow and forgot password functionality, including form field interactions and password reset process

Starting URL: https://rahulshettyacademy.com/locatorspractice/

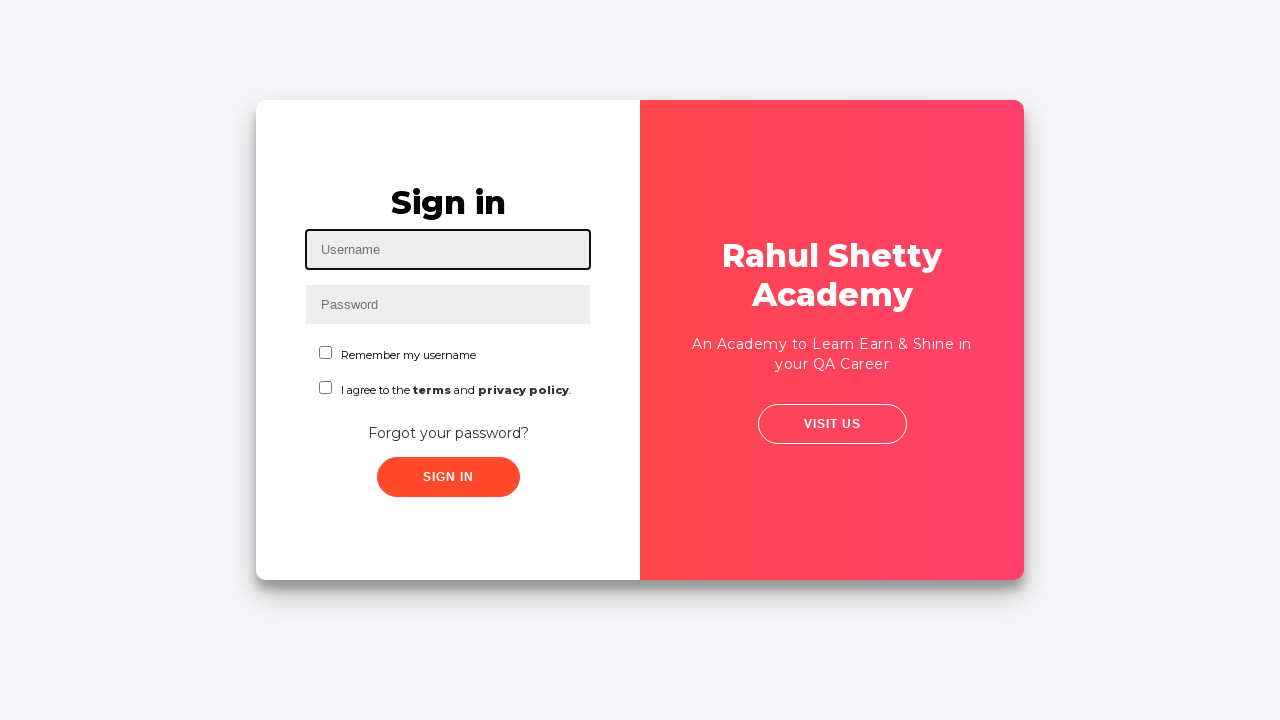

Filled username field with 'rahul' on #inputUsername
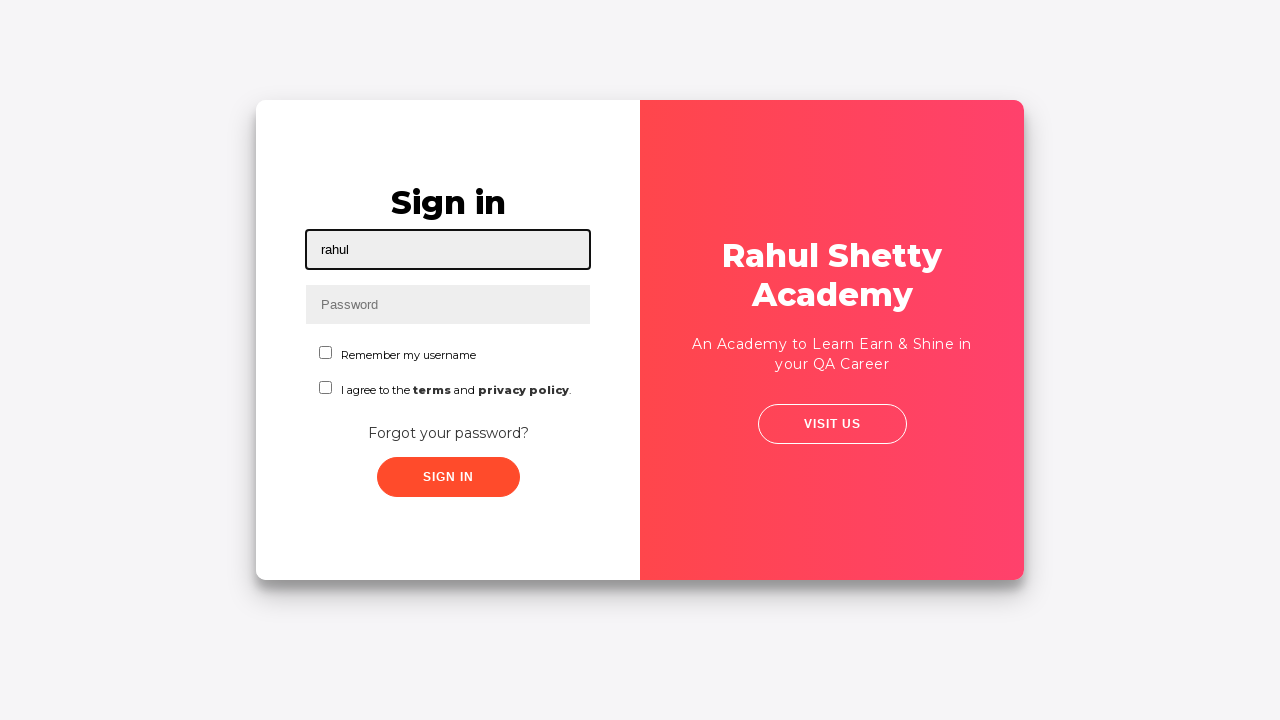

Filled password field with incorrect password 'hello123' on input[name='inputPassword']
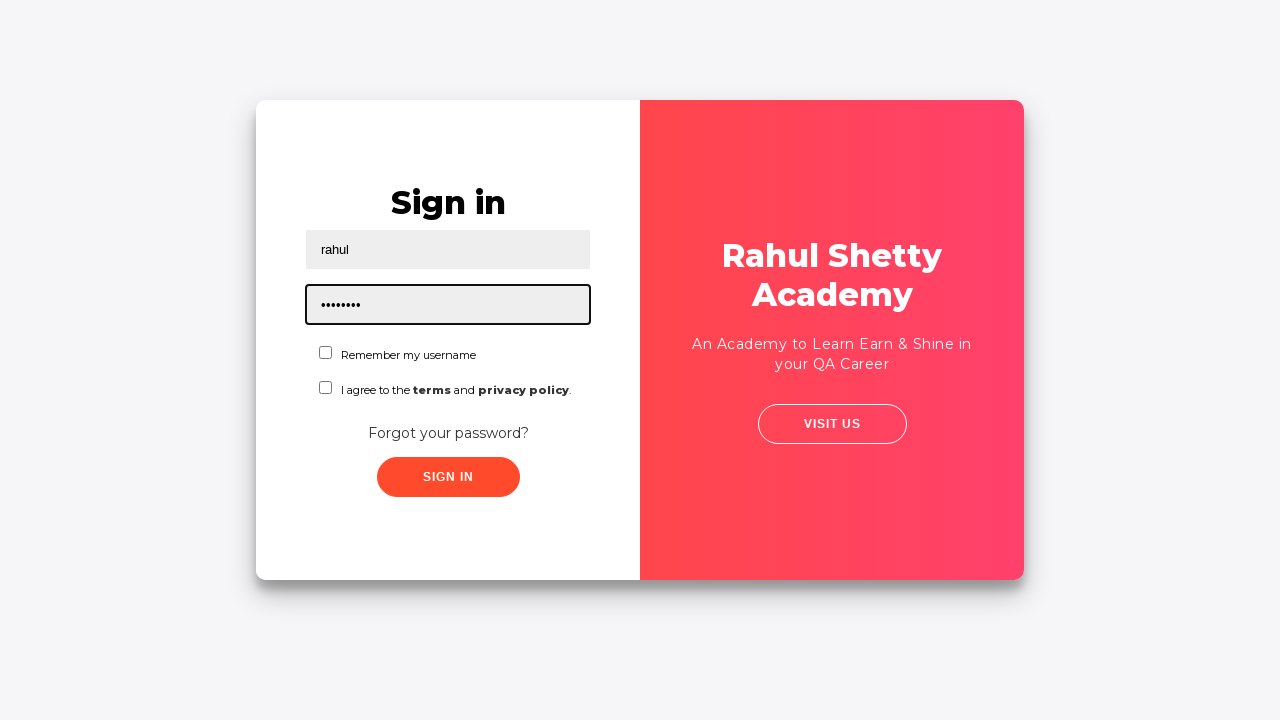

Clicked sign in button to trigger login error at (448, 477) on .signInBtn
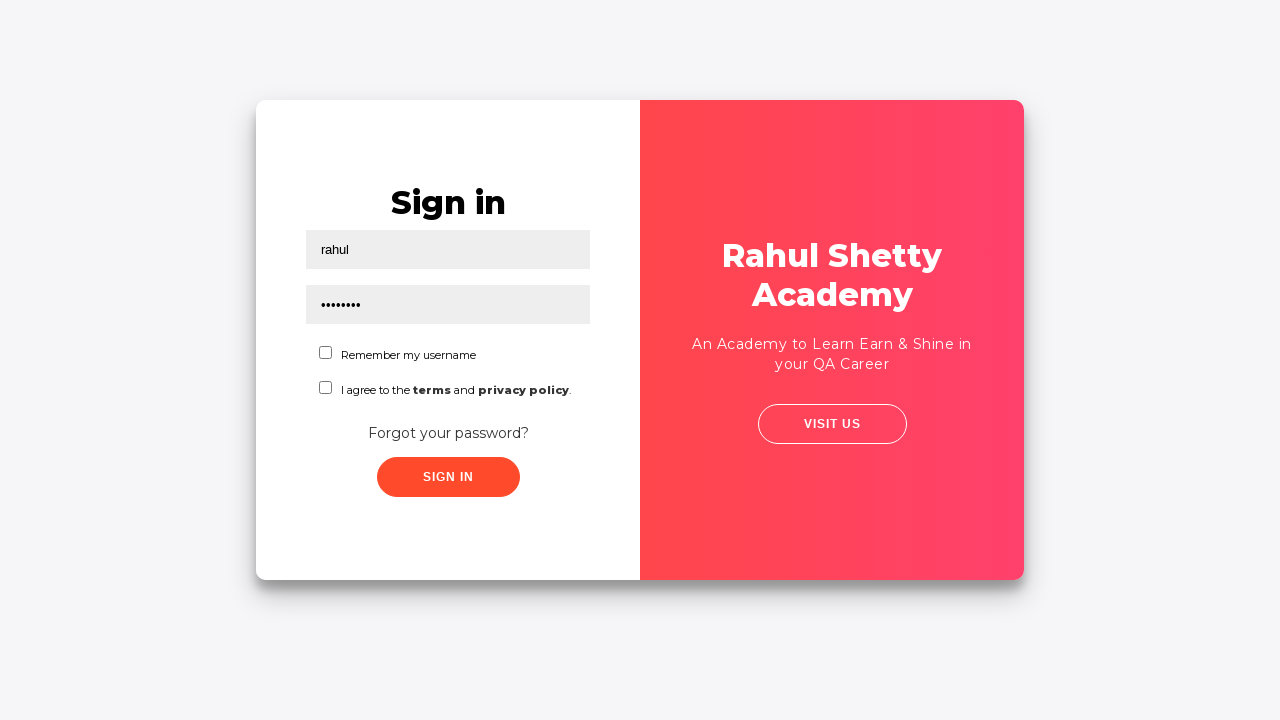

Clicked 'Forgot your password?' link at (448, 433) on text=Forgot your password?
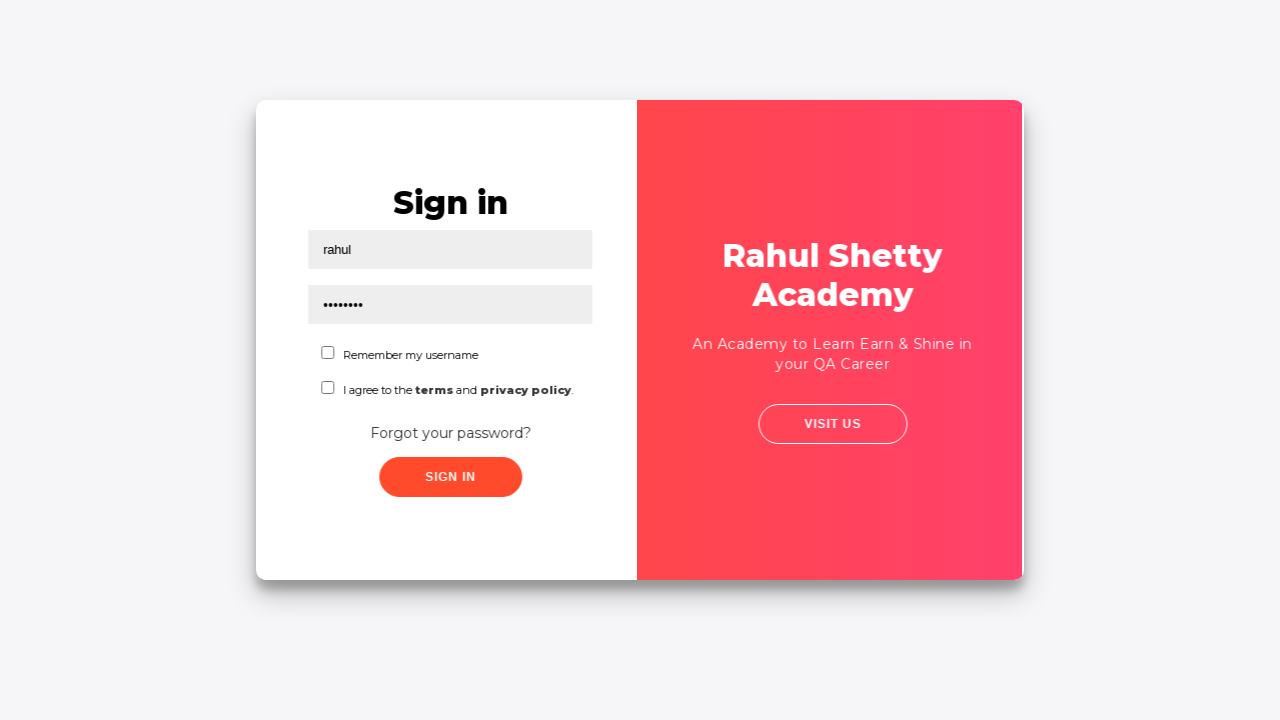

Waited for forgot password form to load
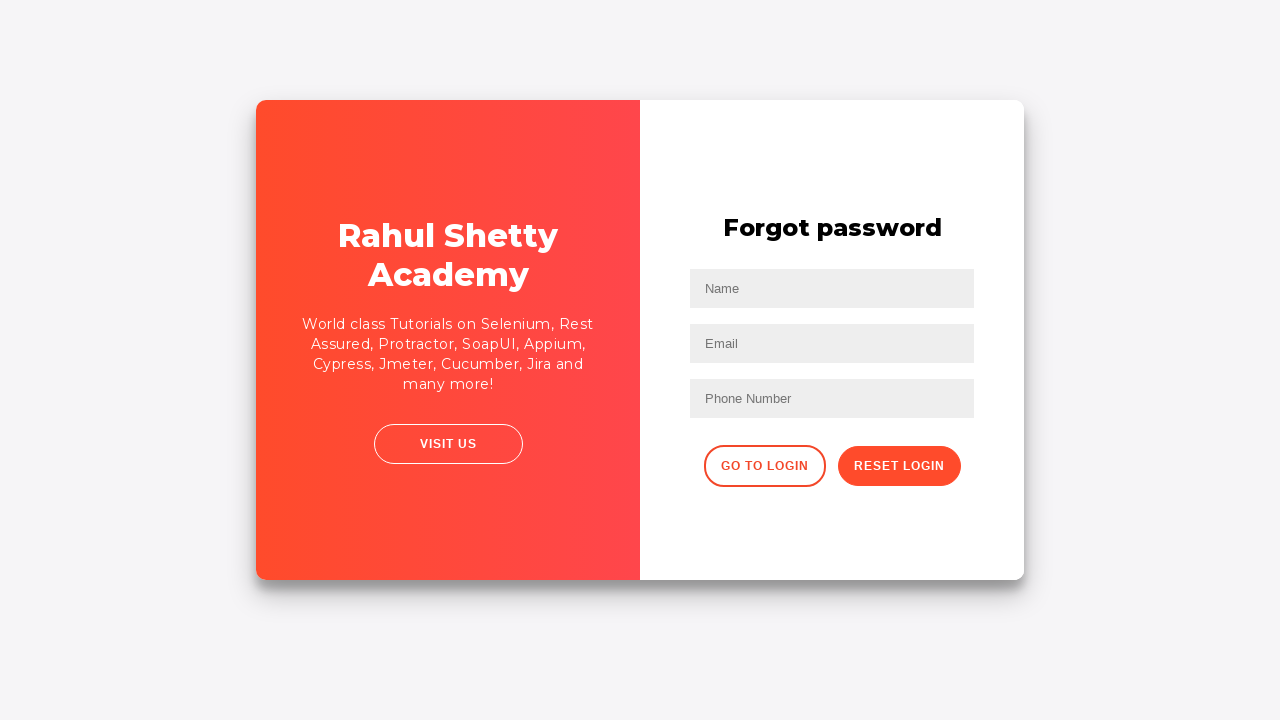

Filled name field with 'John' in forgot password form on input[placeholder='Name']
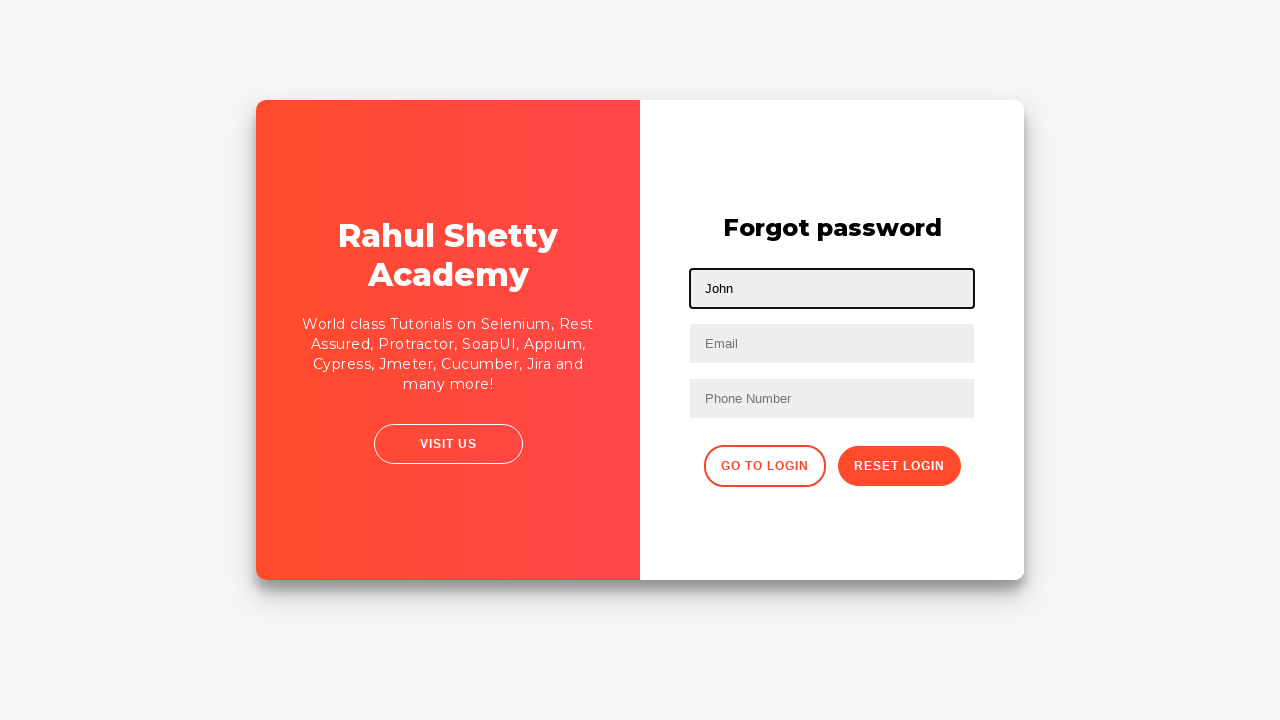

Filled email field with 'john@rsa.com' on input[placeholder='Email']
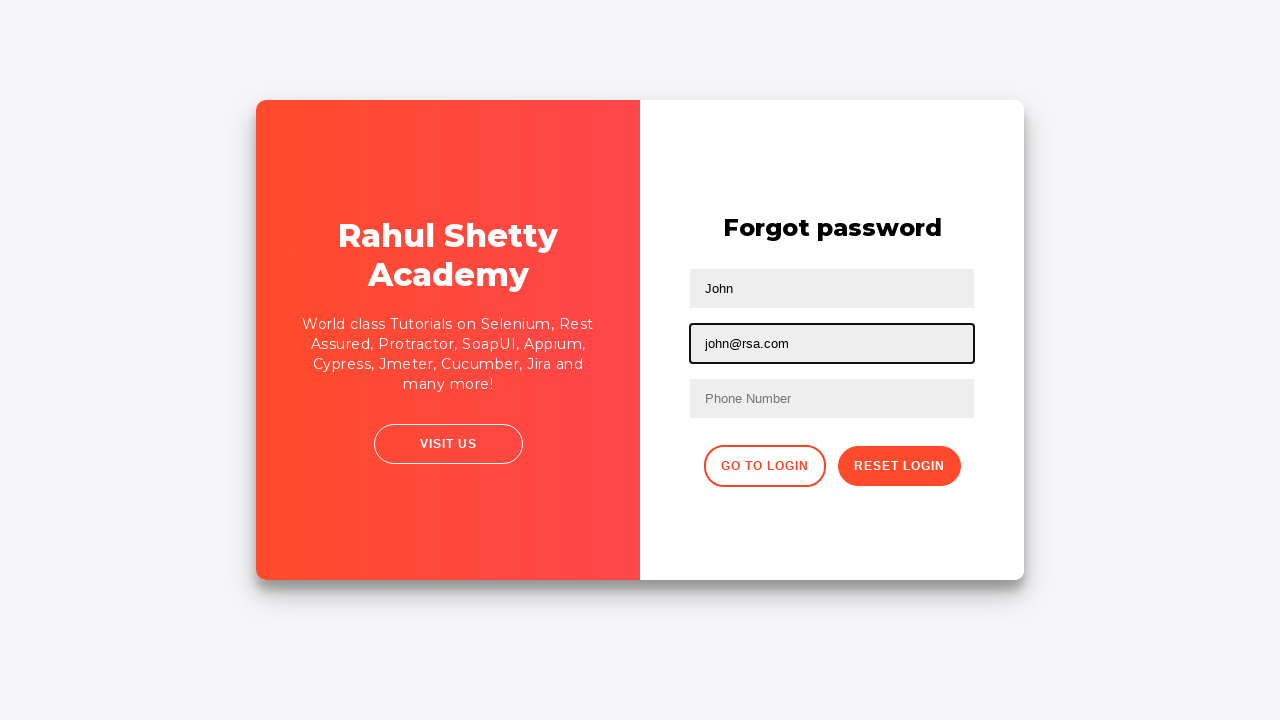

Cleared email field (third text input) on input[type='text']:nth-child(3)
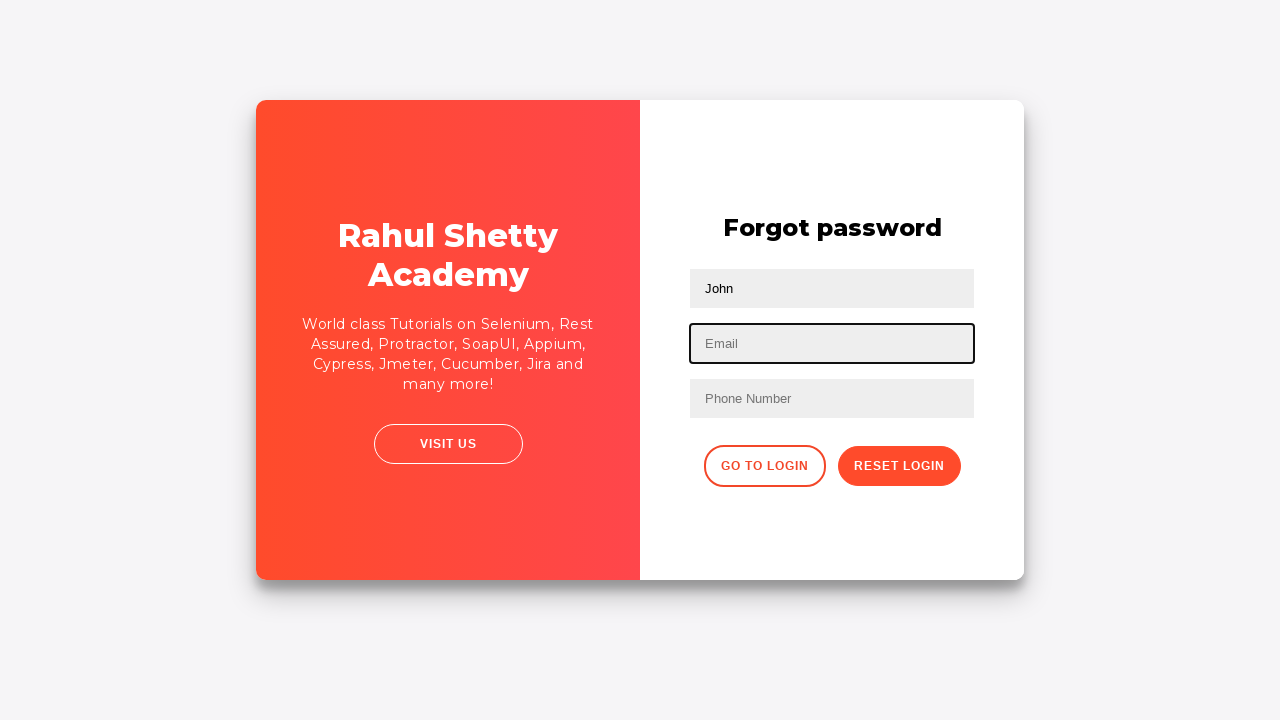

Filled email field with corrected email 'john@gmail.com' on input[type='text']:nth-child(3)
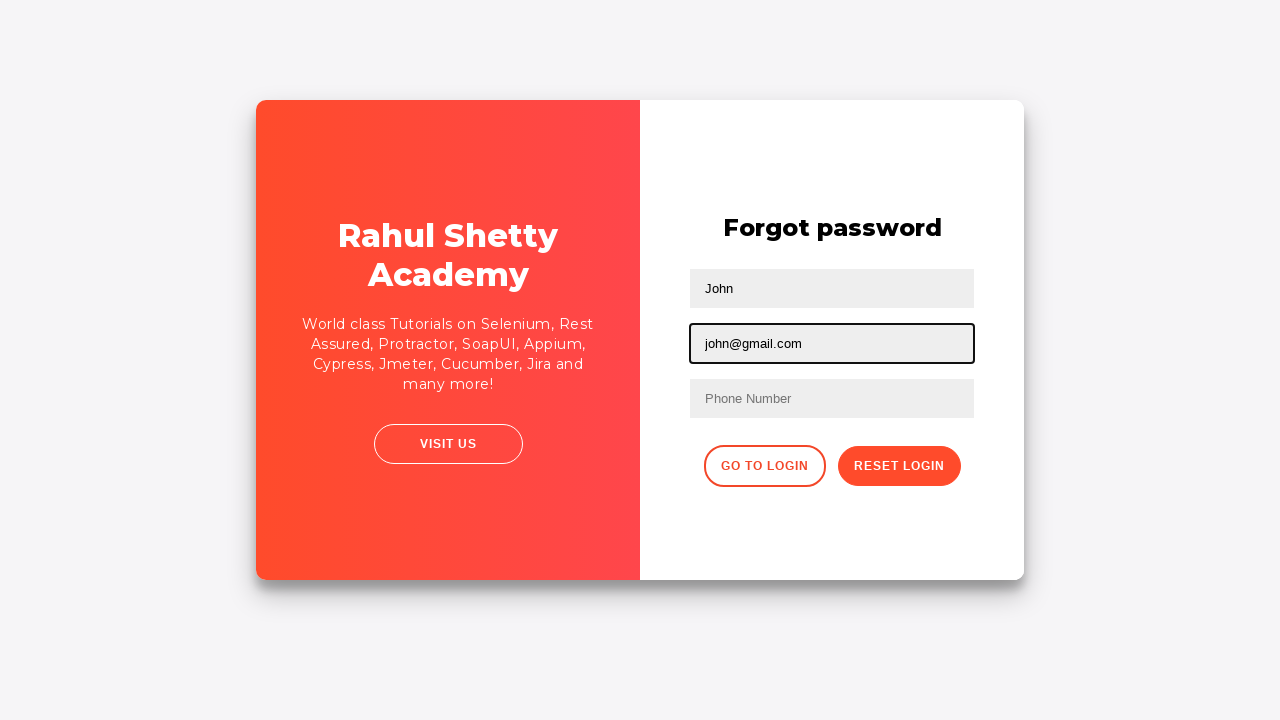

Filled phone number field with '9864353253' in password reset form on //form/input[3]
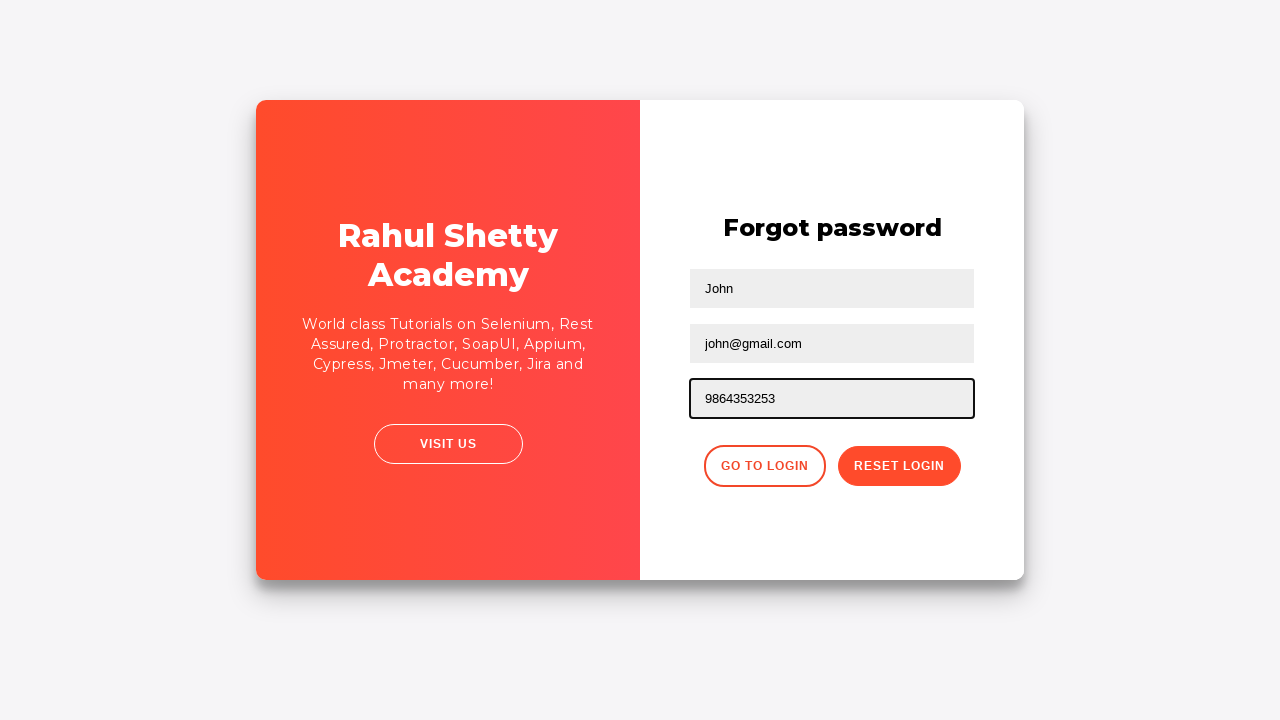

Clicked reset password button to submit forgot password form at (899, 466) on .reset-pwd-btn
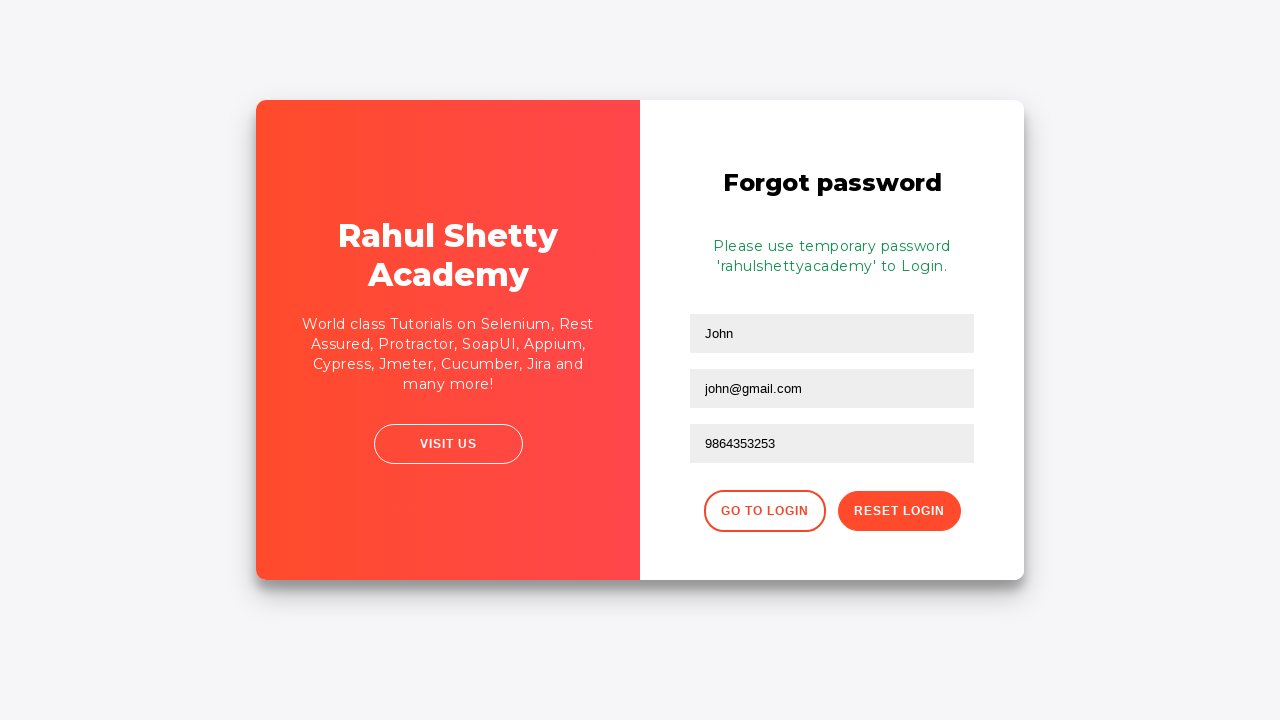

Clicked back button to return to login page at (764, 511) on xpath=//div[@class='forgot-pwd-btn-conainer']/button[1]
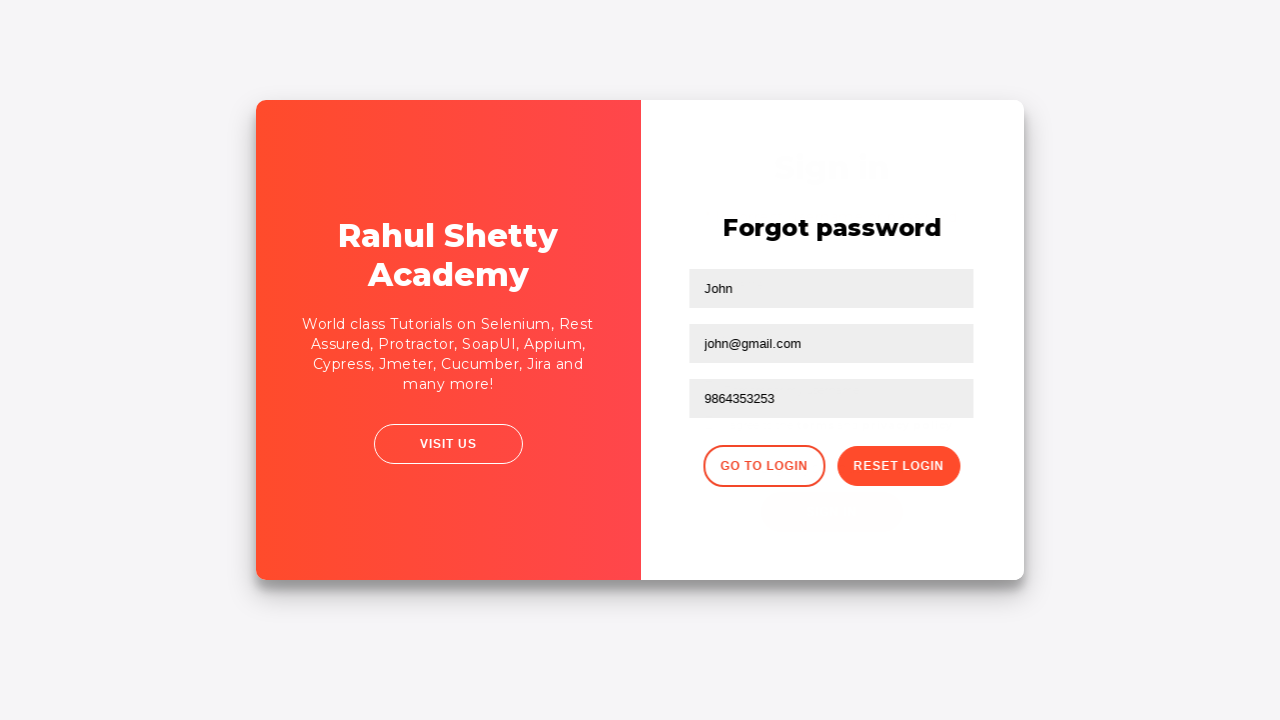

Waited for page transition back to login form
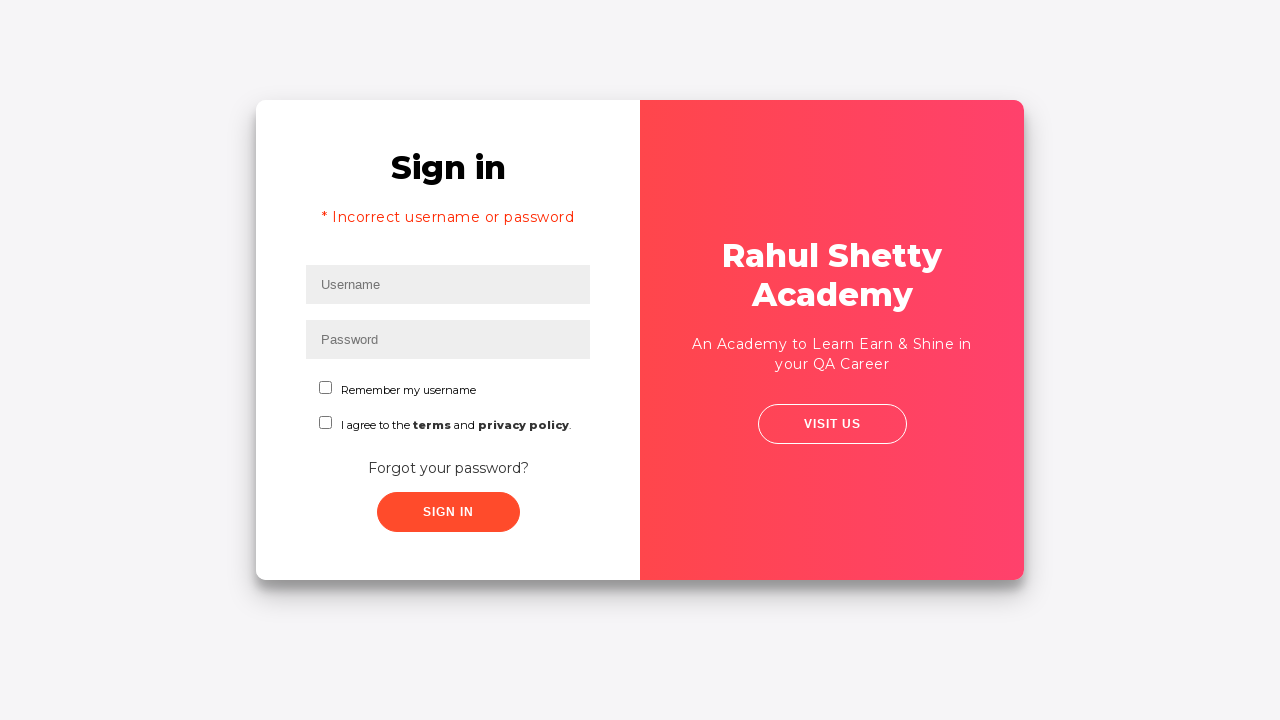

Filled username field with 'rahul' again on login form on #inputUsername
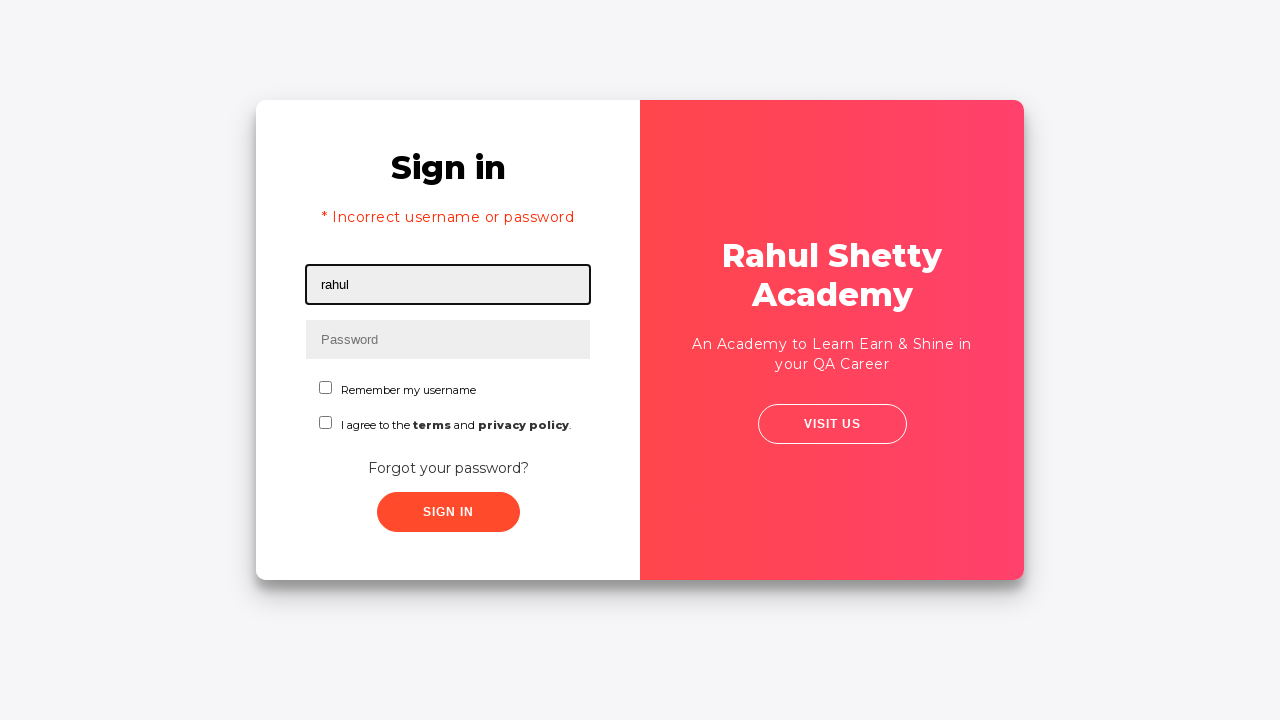

Filled password field with correct password 'rahulshettyacademy' on input[type*='pass']
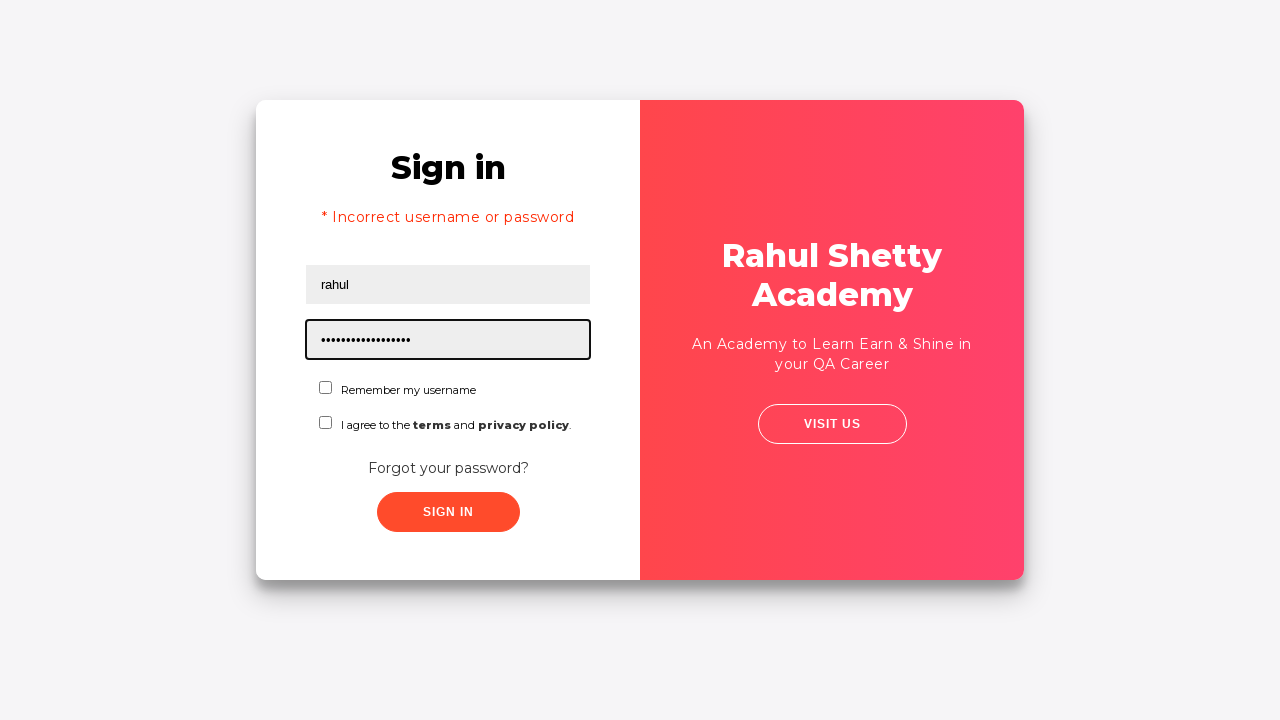

Checked the checkbox to agree to terms at (326, 388) on #chkboxOne
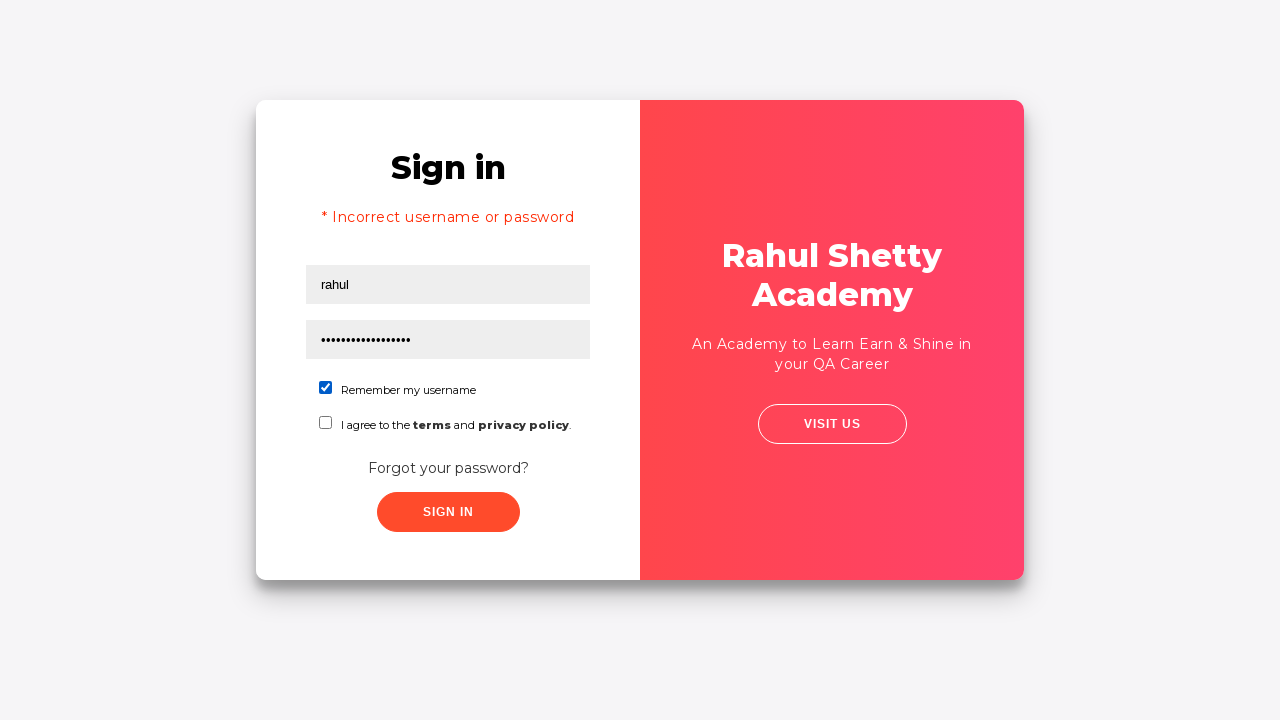

Clicked submit button to complete login with correct credentials at (448, 512) on xpath=//button[contains(@class,'submit')]
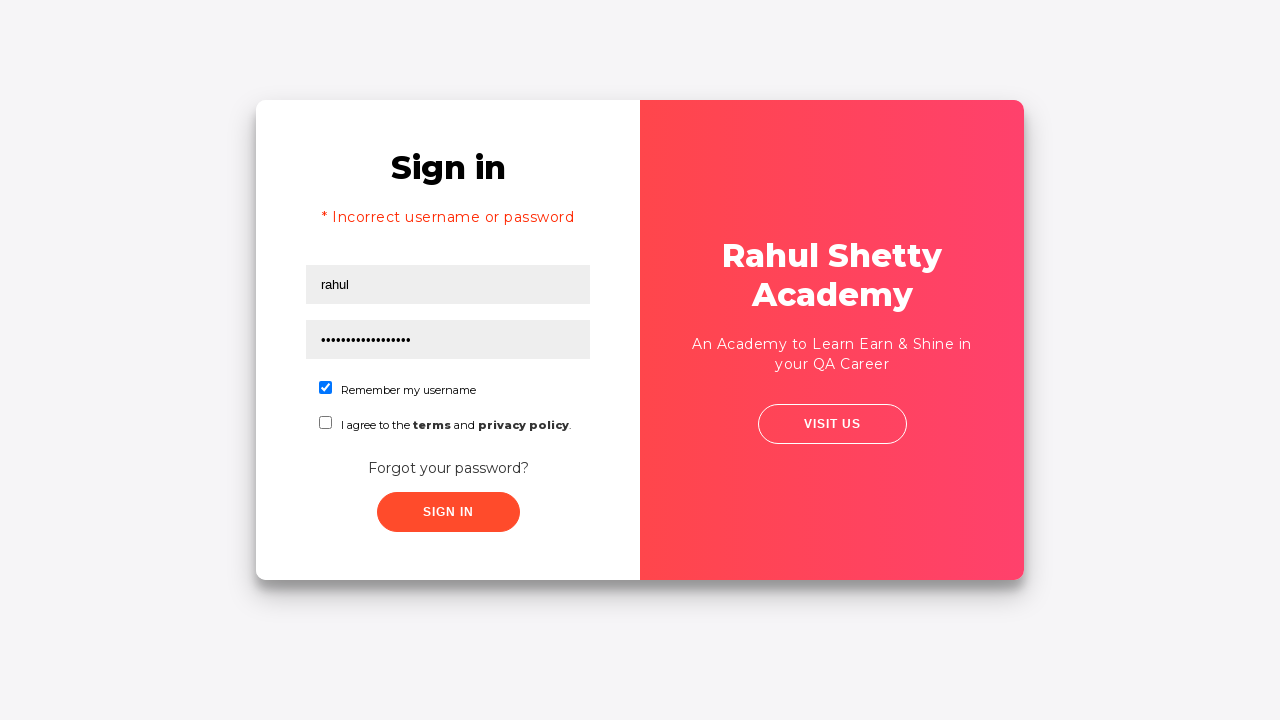

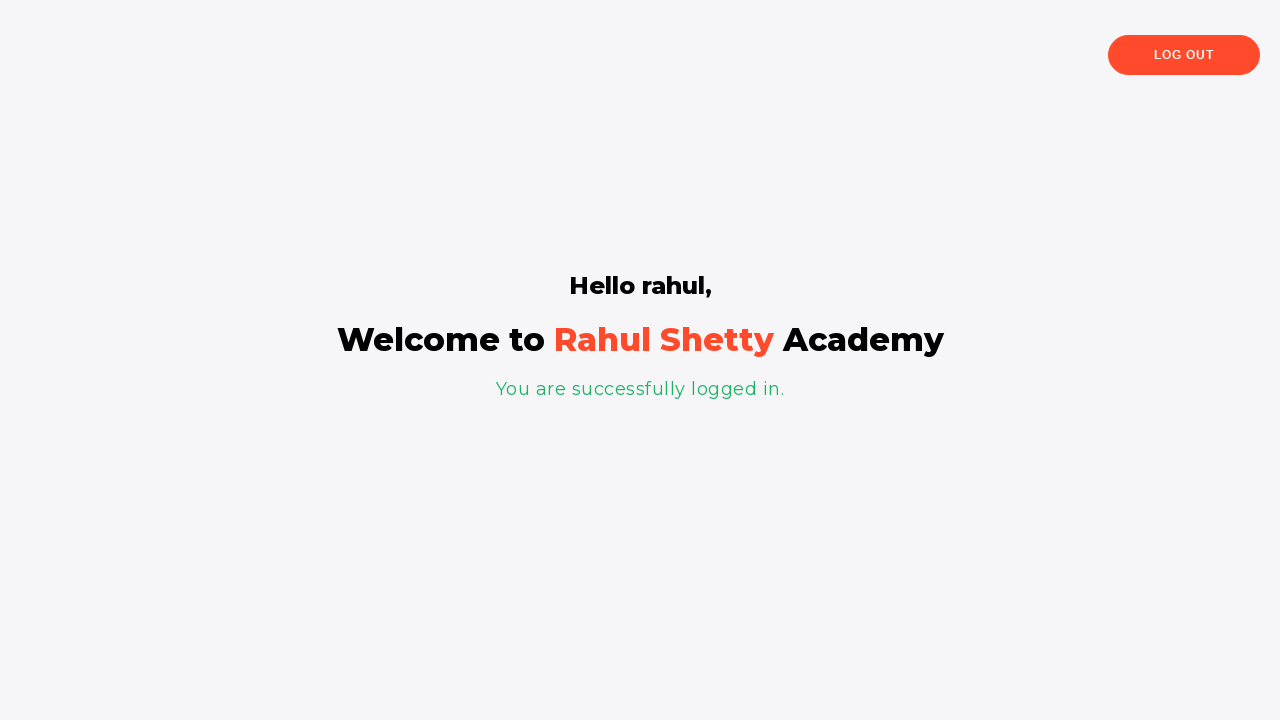